Tests that an item is removed if edited with an empty string

Starting URL: https://demo.playwright.dev/todomvc

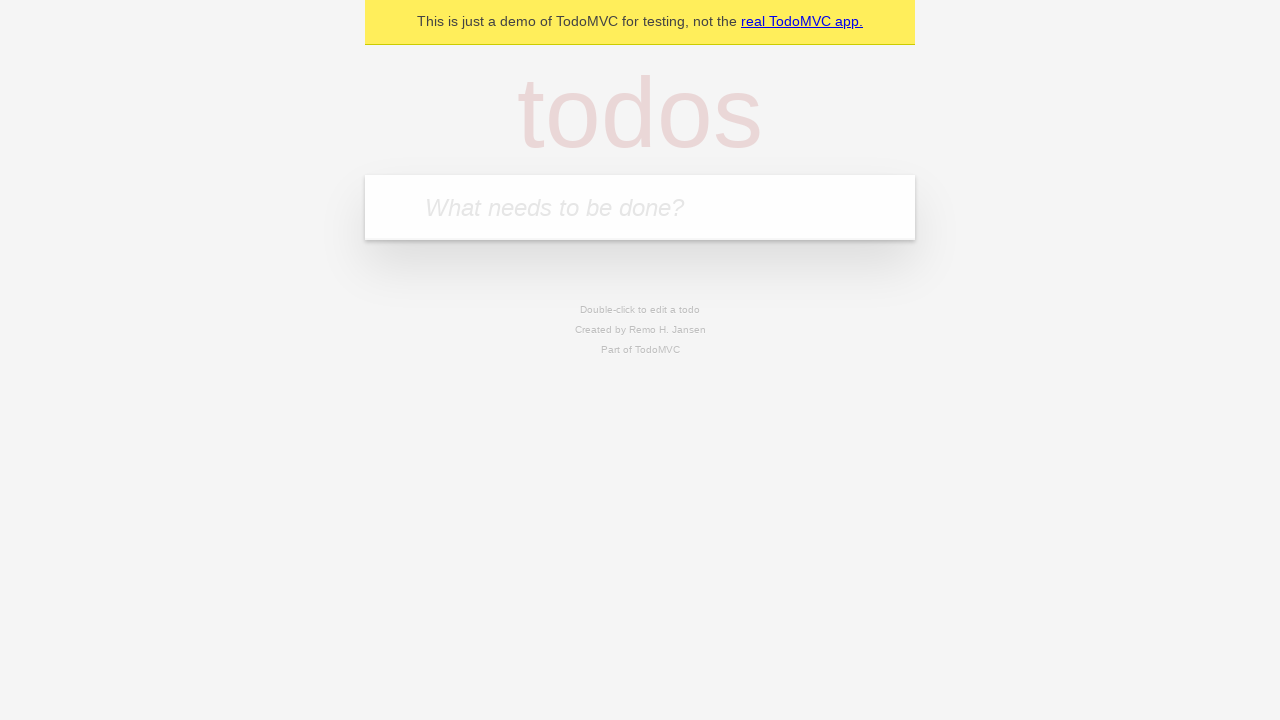

Filled first todo input with 'buy some cheese' on .new-todo
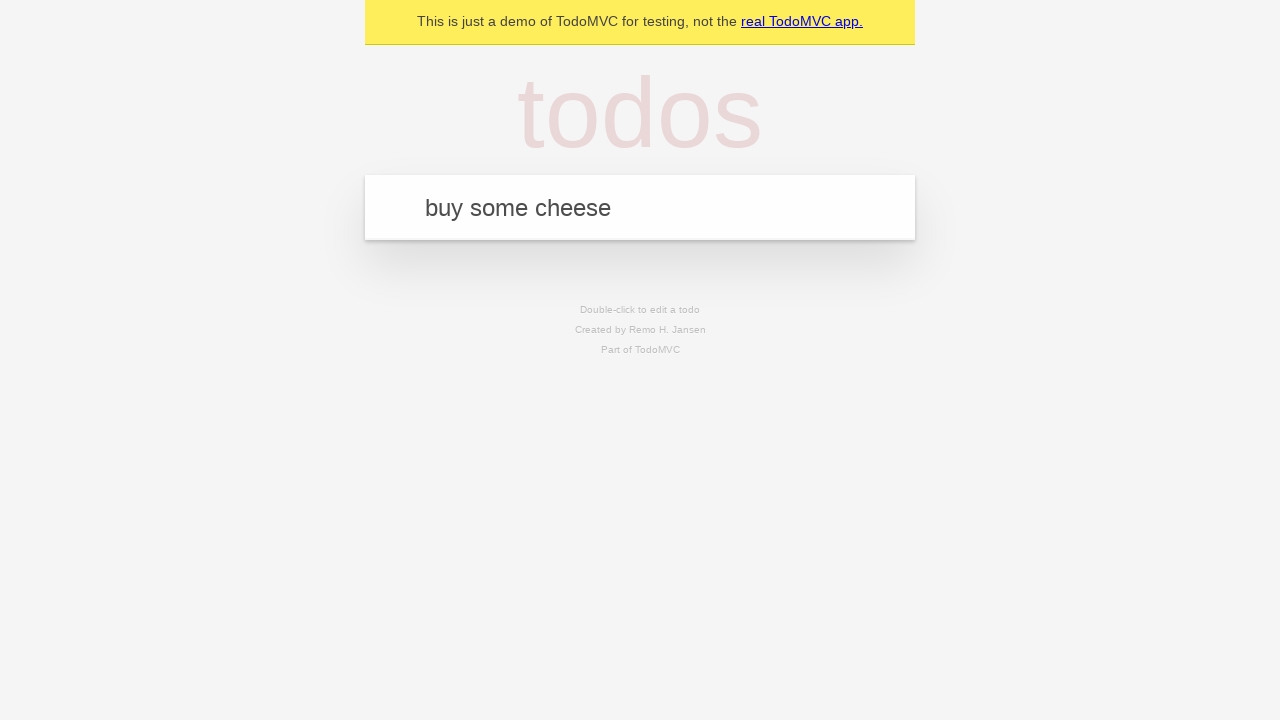

Pressed Enter to add first todo item on .new-todo
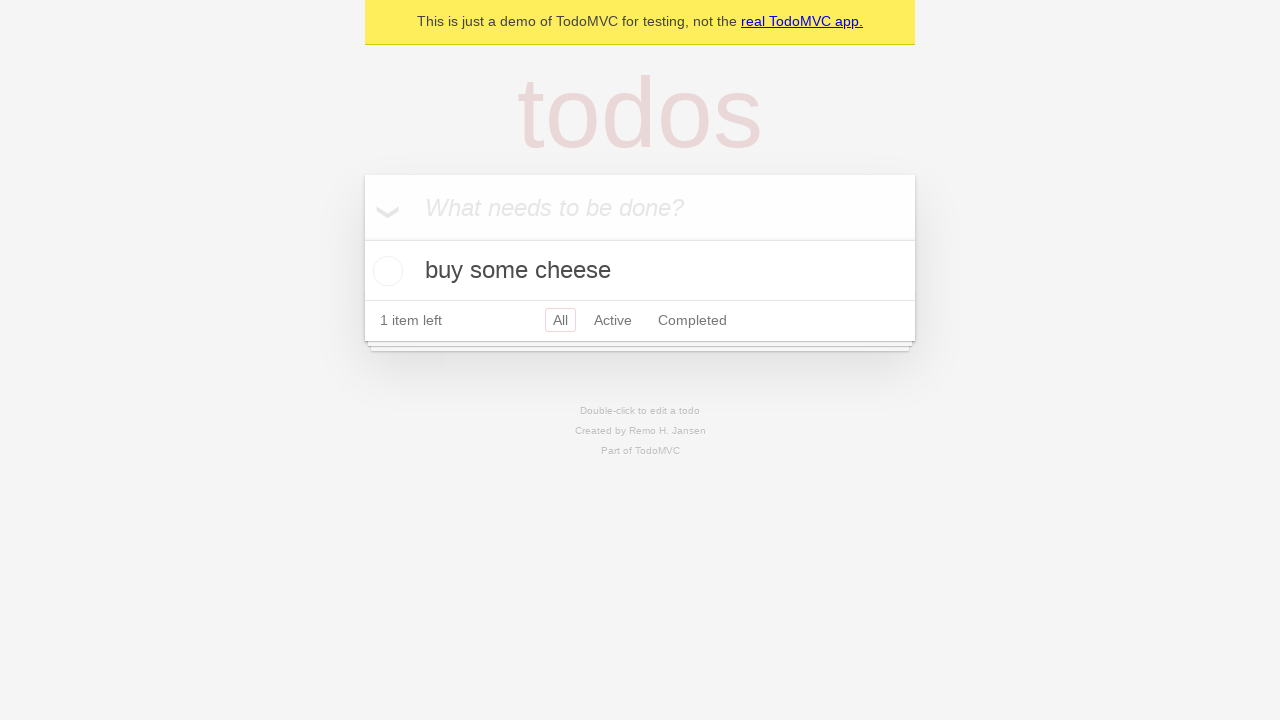

Filled second todo input with 'feed the cat' on .new-todo
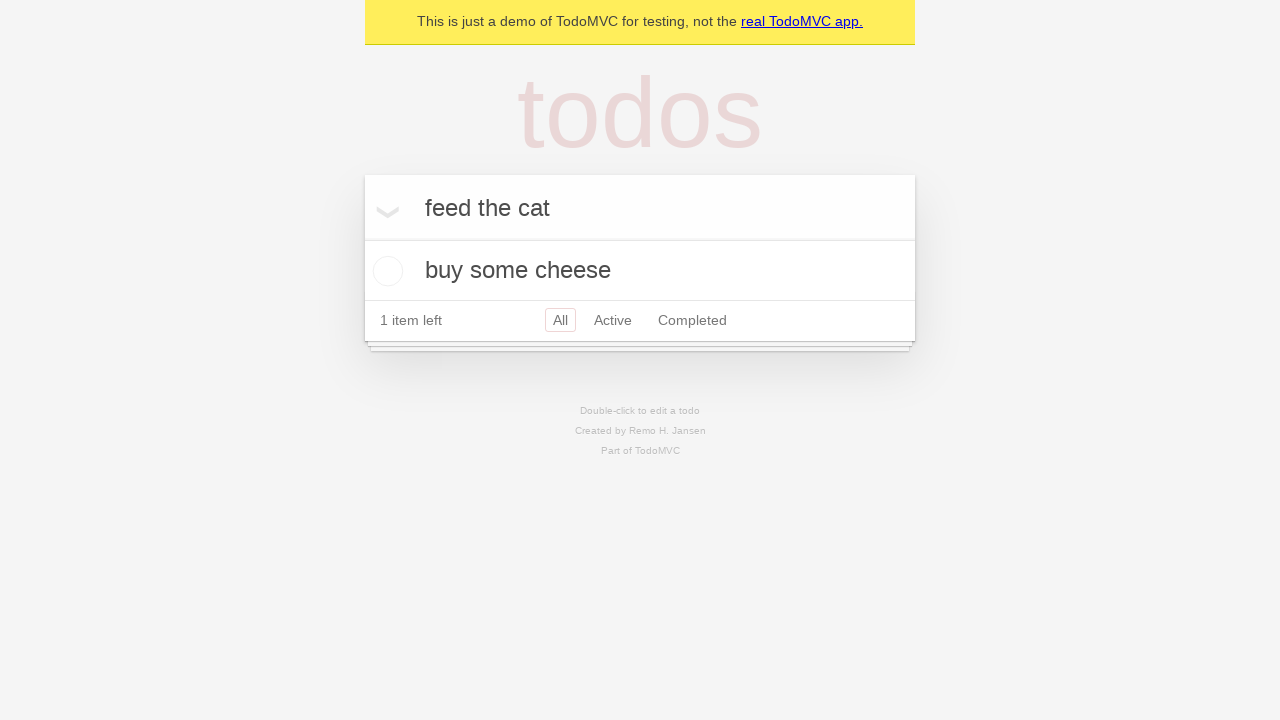

Pressed Enter to add second todo item on .new-todo
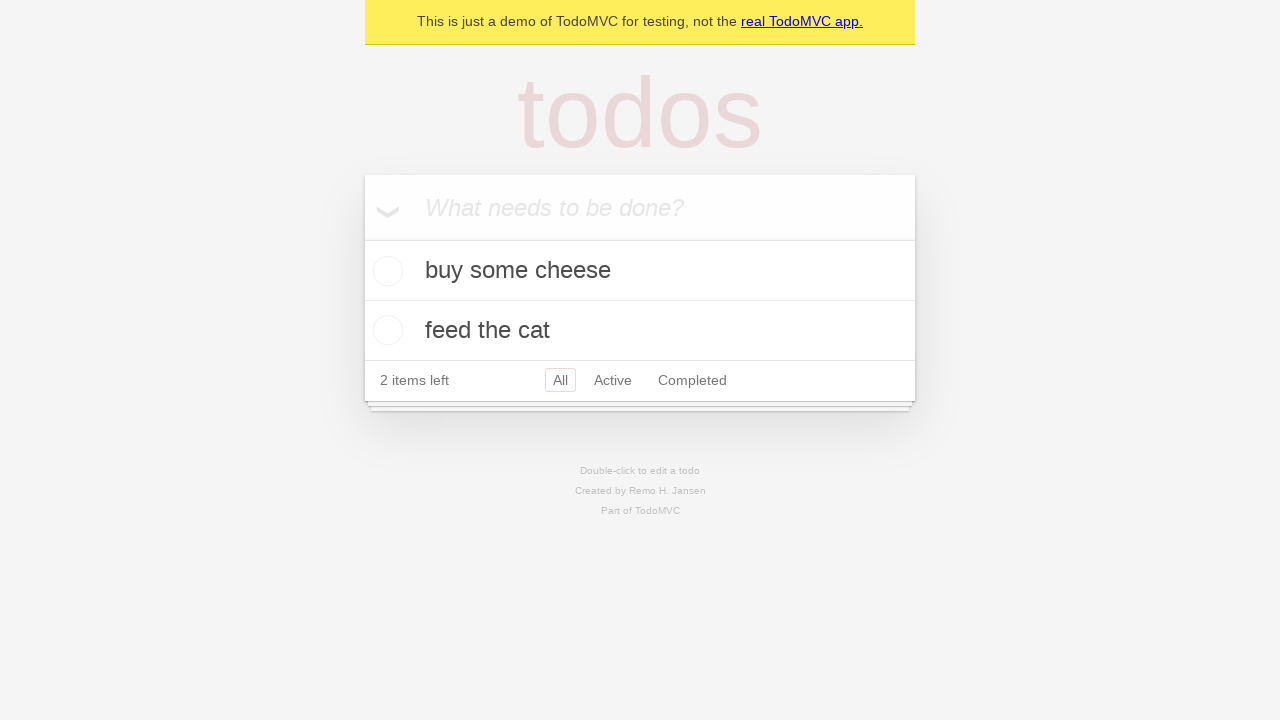

Filled third todo input with 'book a doctors appointment' on .new-todo
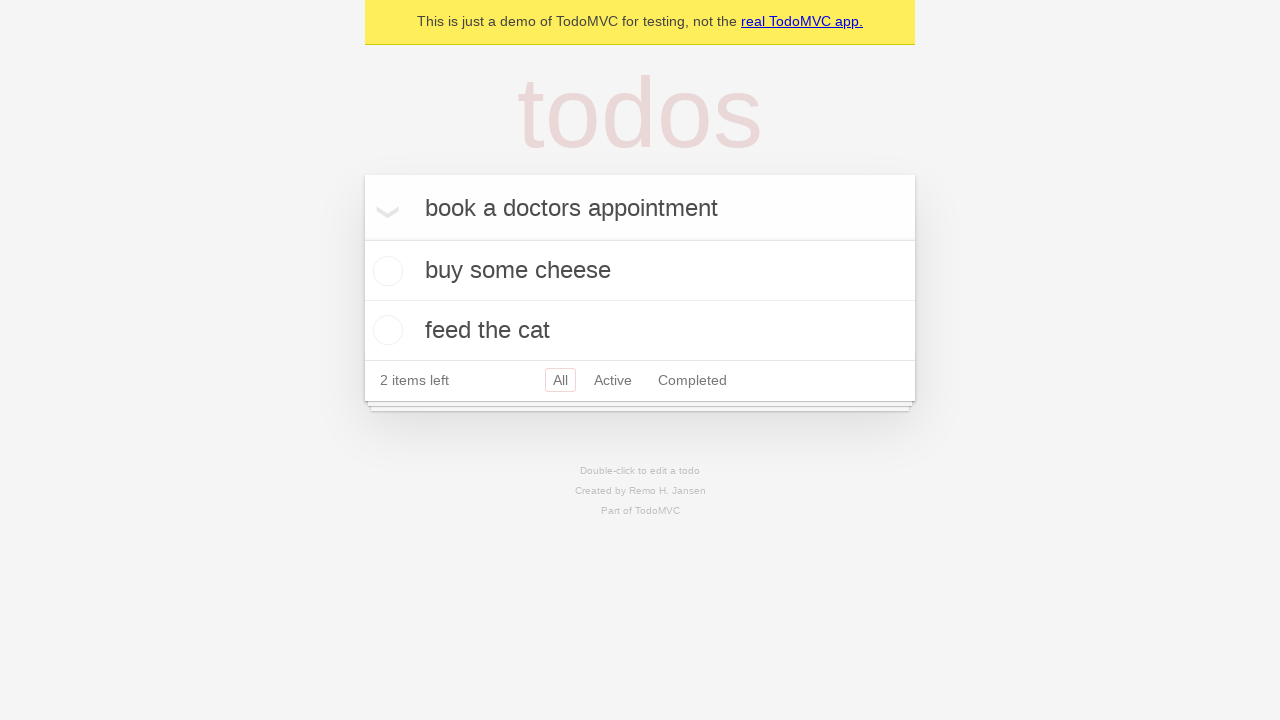

Pressed Enter to add third todo item on .new-todo
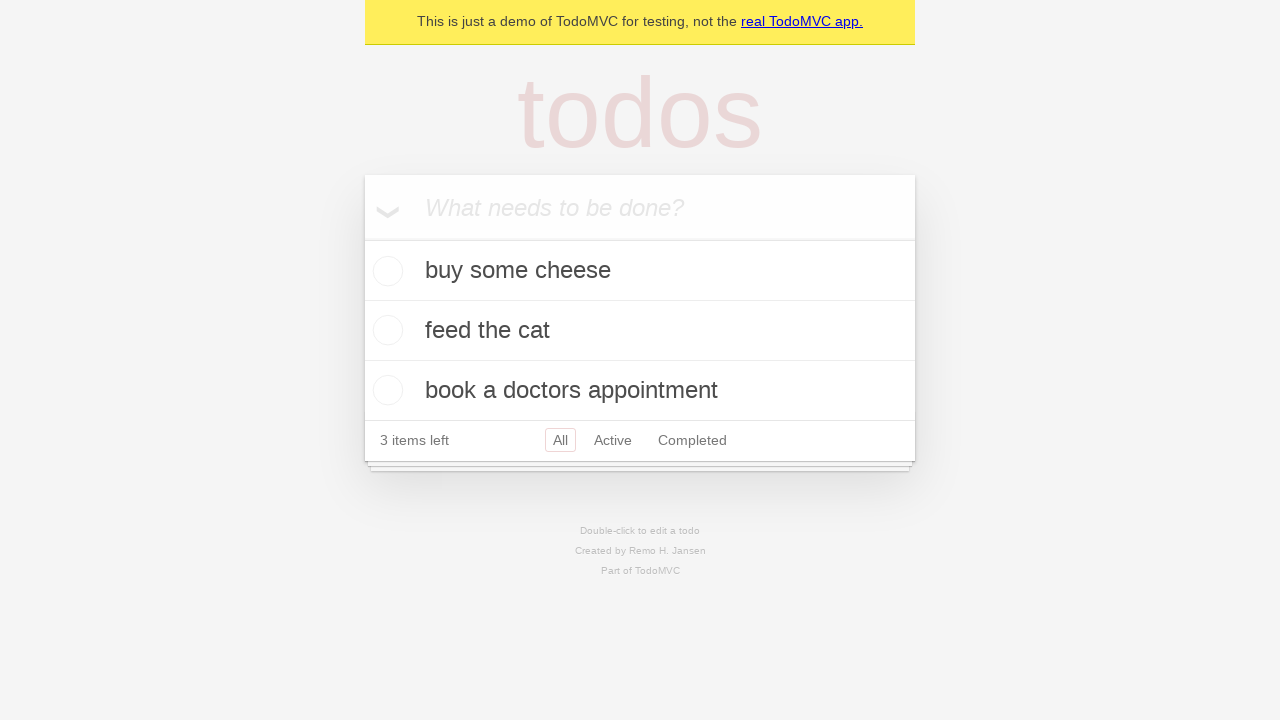

Waited for third todo item to appear in list
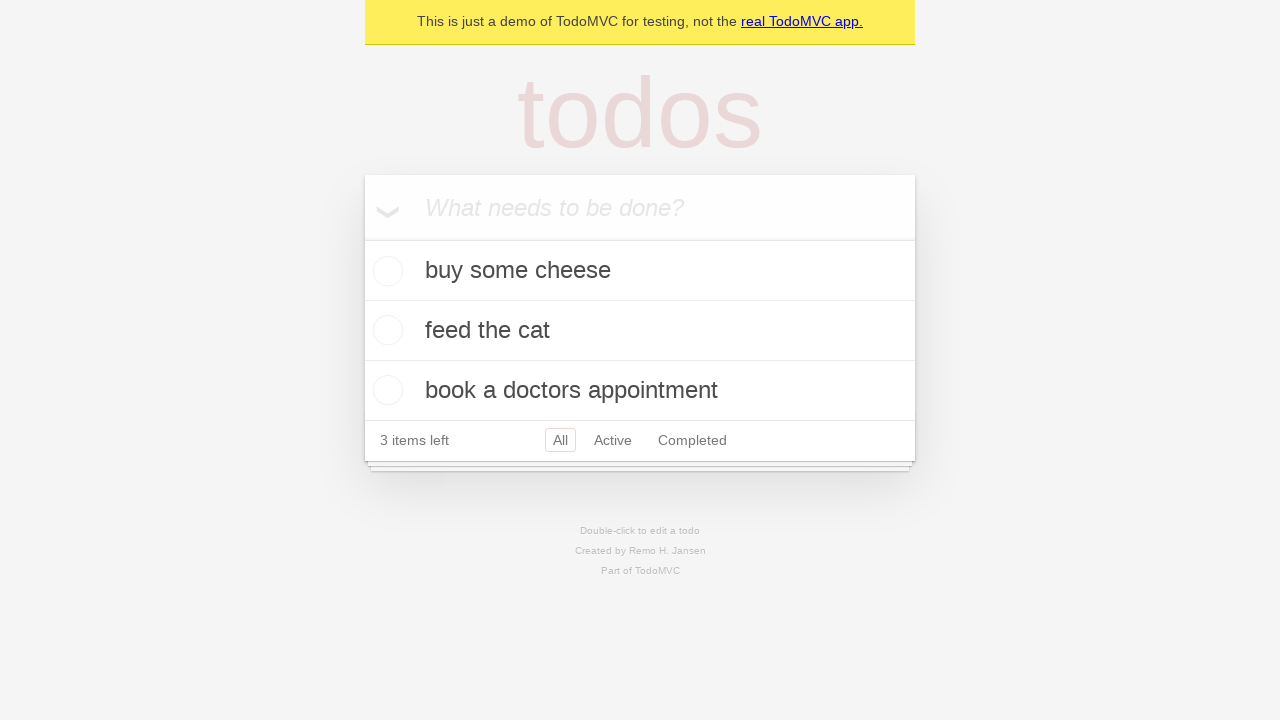

Double-clicked second todo item to enter edit mode at (640, 331) on .todo-list li >> nth=1
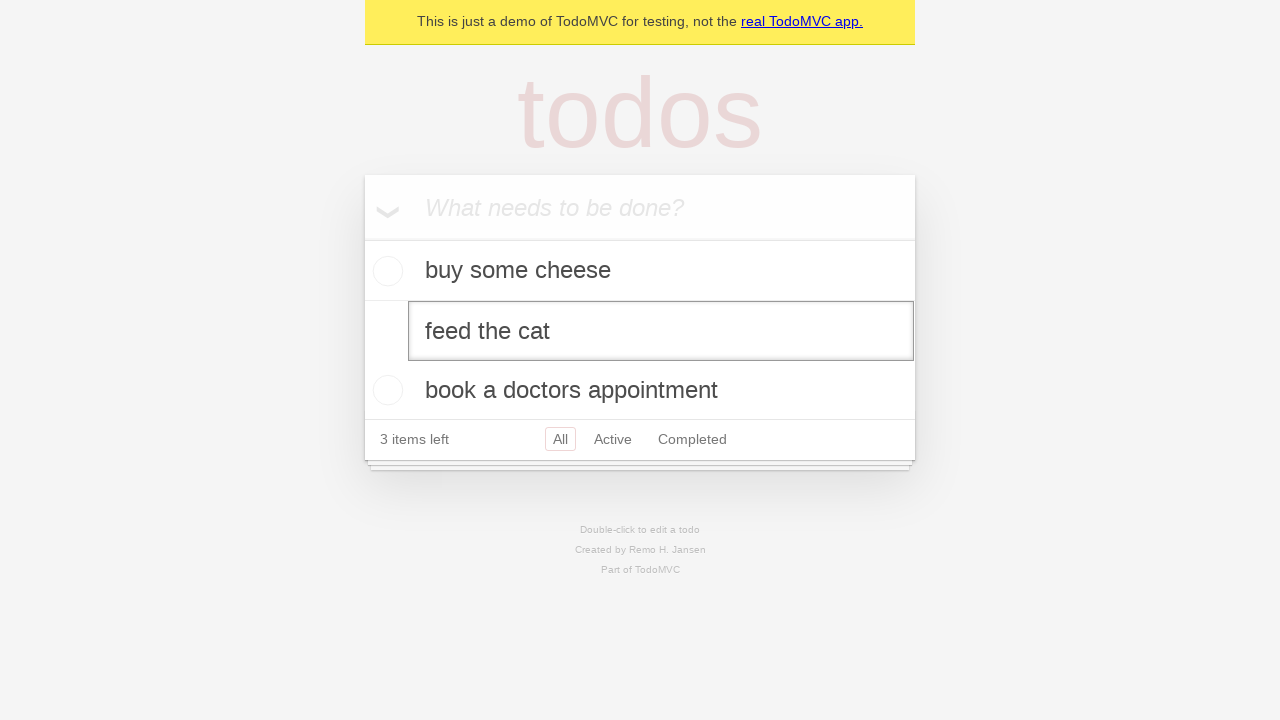

Cleared the text in edit field with empty string on .todo-list li >> nth=1 >> .edit
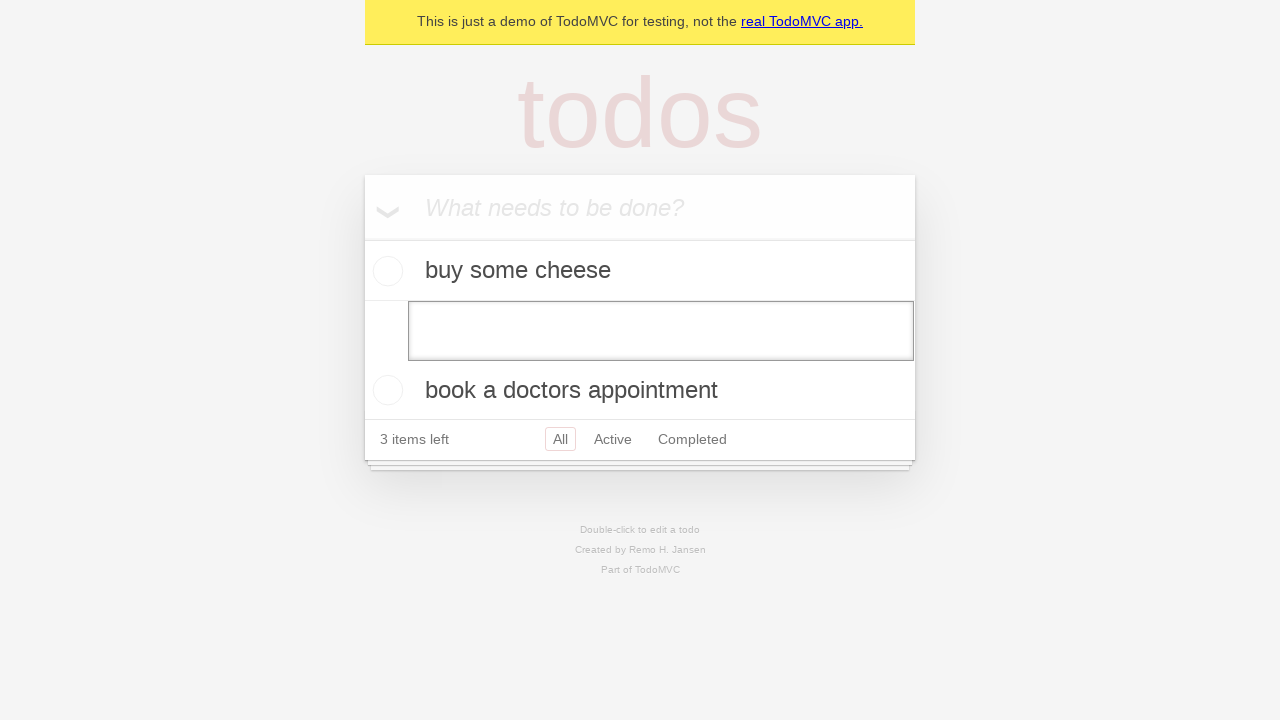

Pressed Enter to confirm empty edit, removing the item on .todo-list li >> nth=1 >> .edit
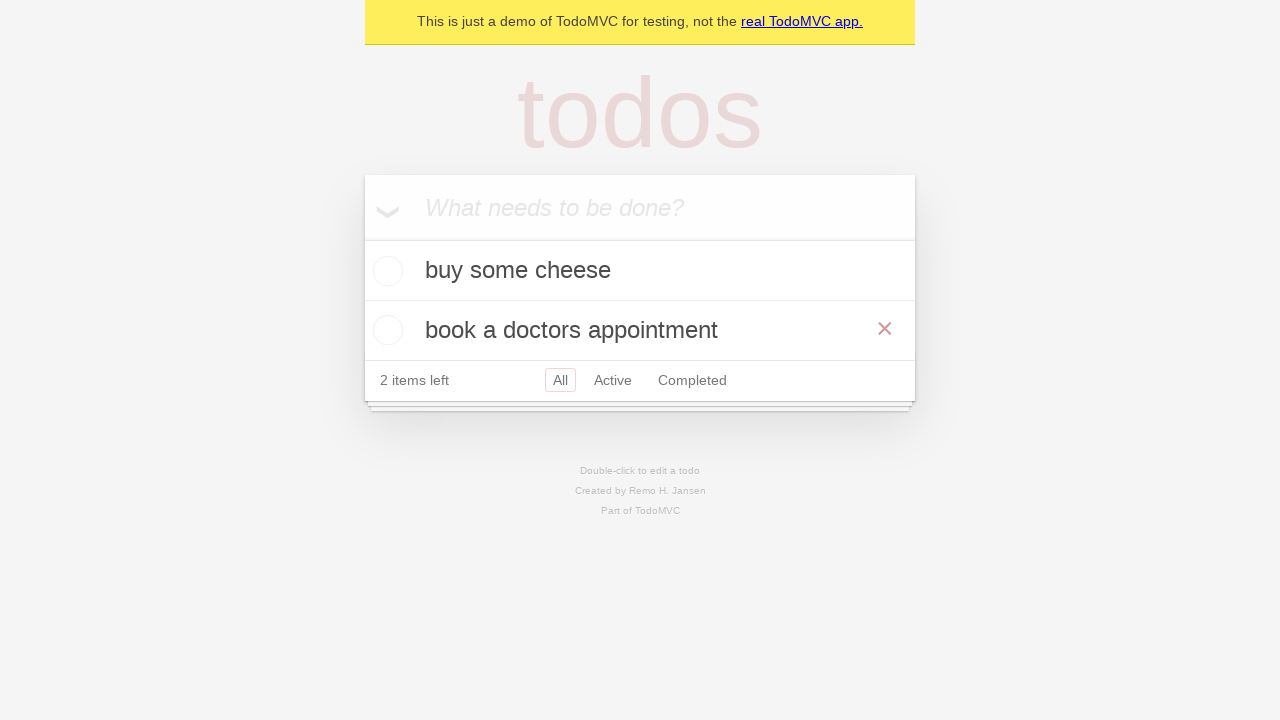

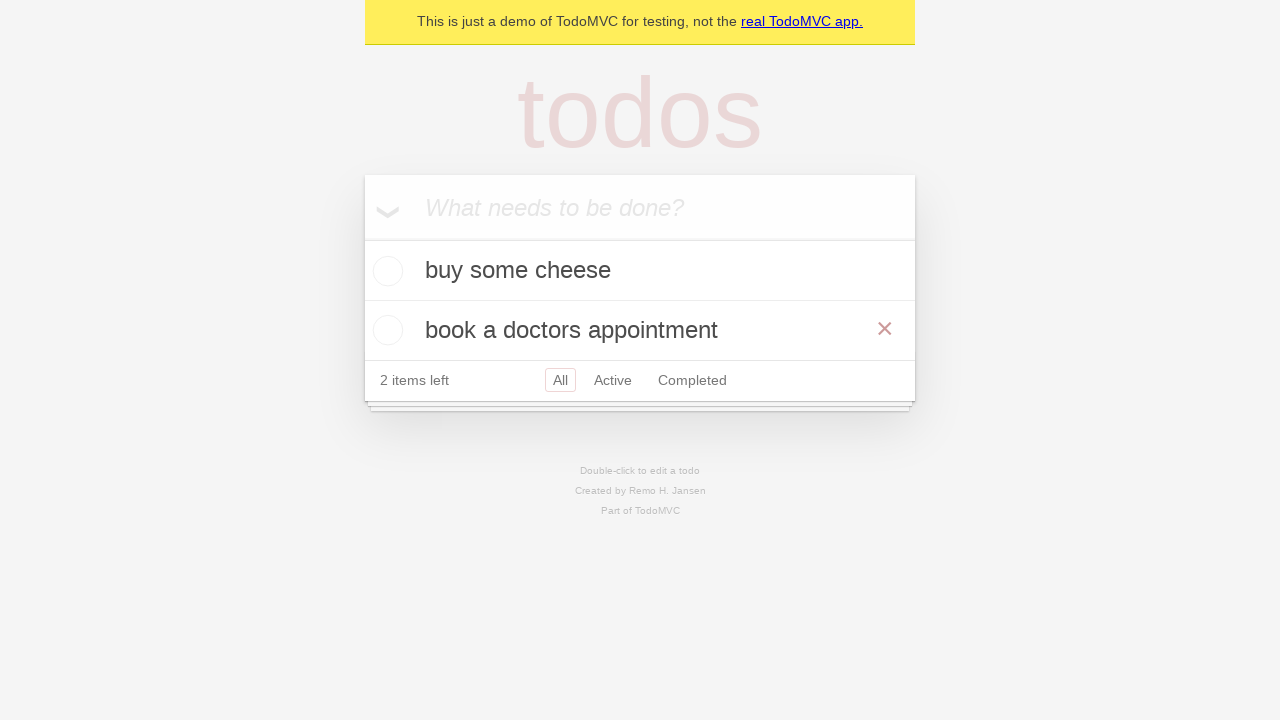